Tests clicking a button that triggers an alert dialog and accepts the alert

Starting URL: https://www.qa-practice.com/elements/alert/alert#

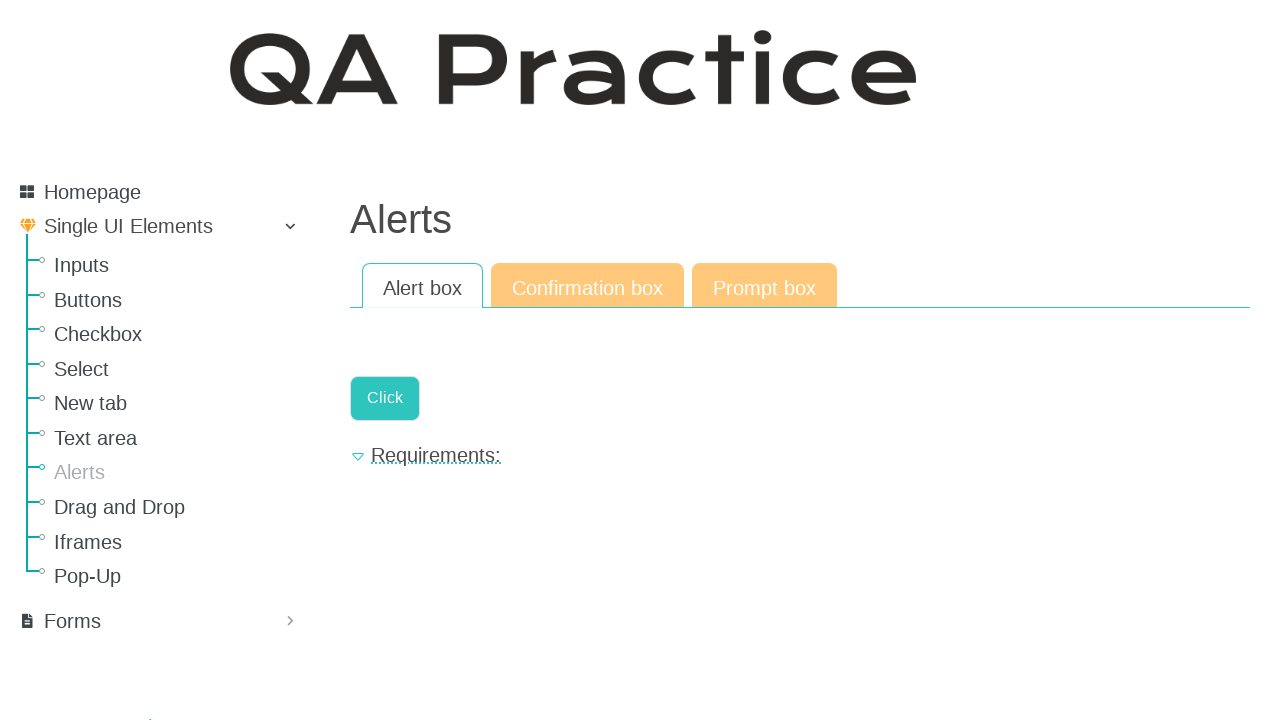

Set up dialog handler to accept alerts
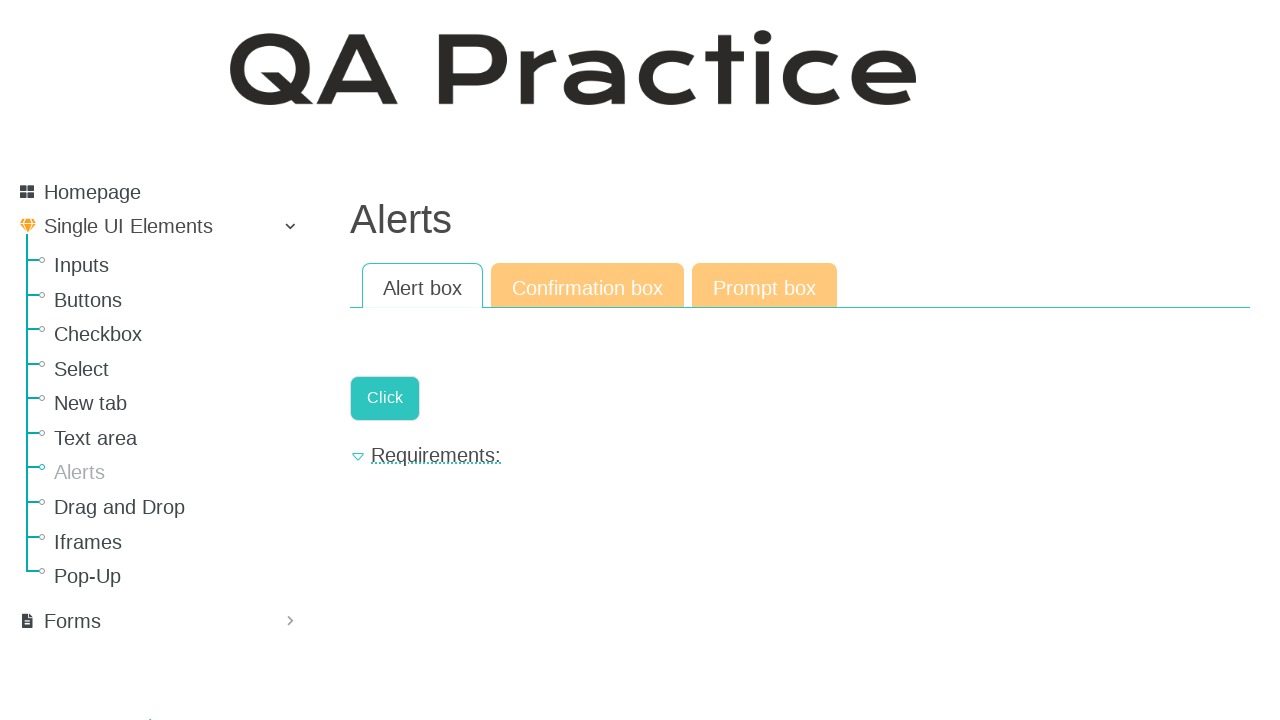

Clicked button to trigger alert dialog at (385, 398) on .a-button
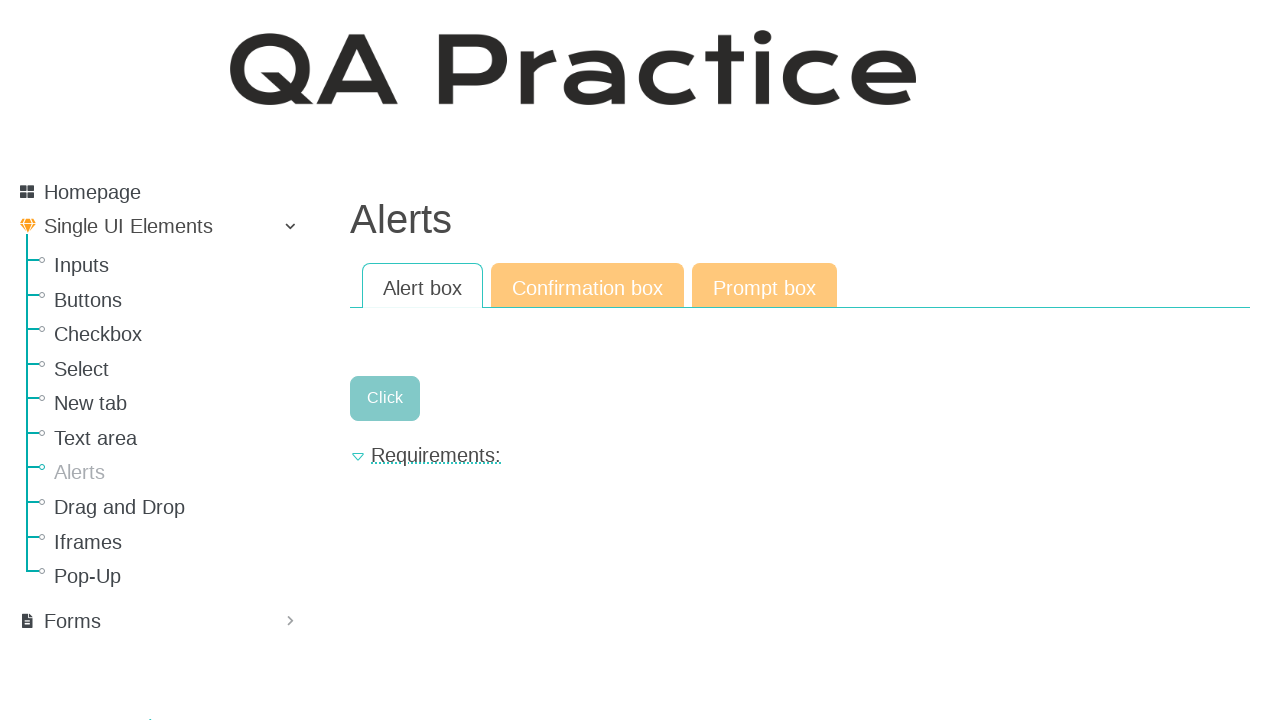

Waited for alert dialog to be processed
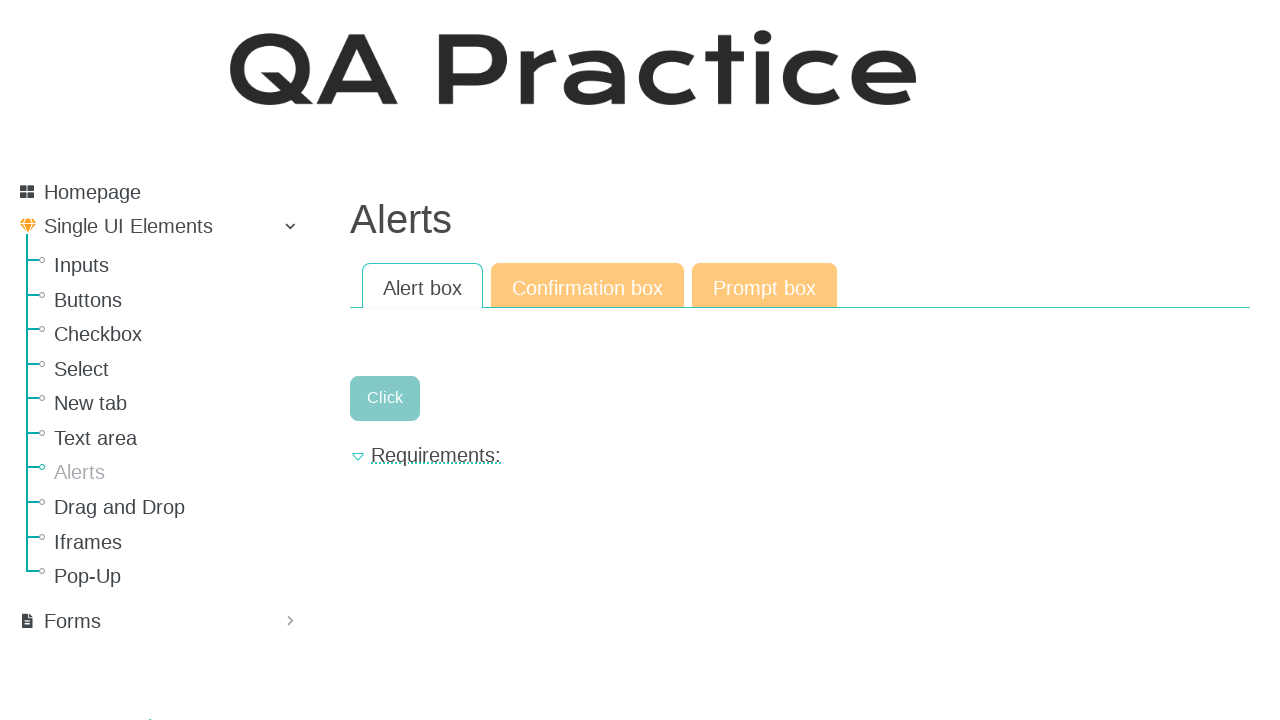

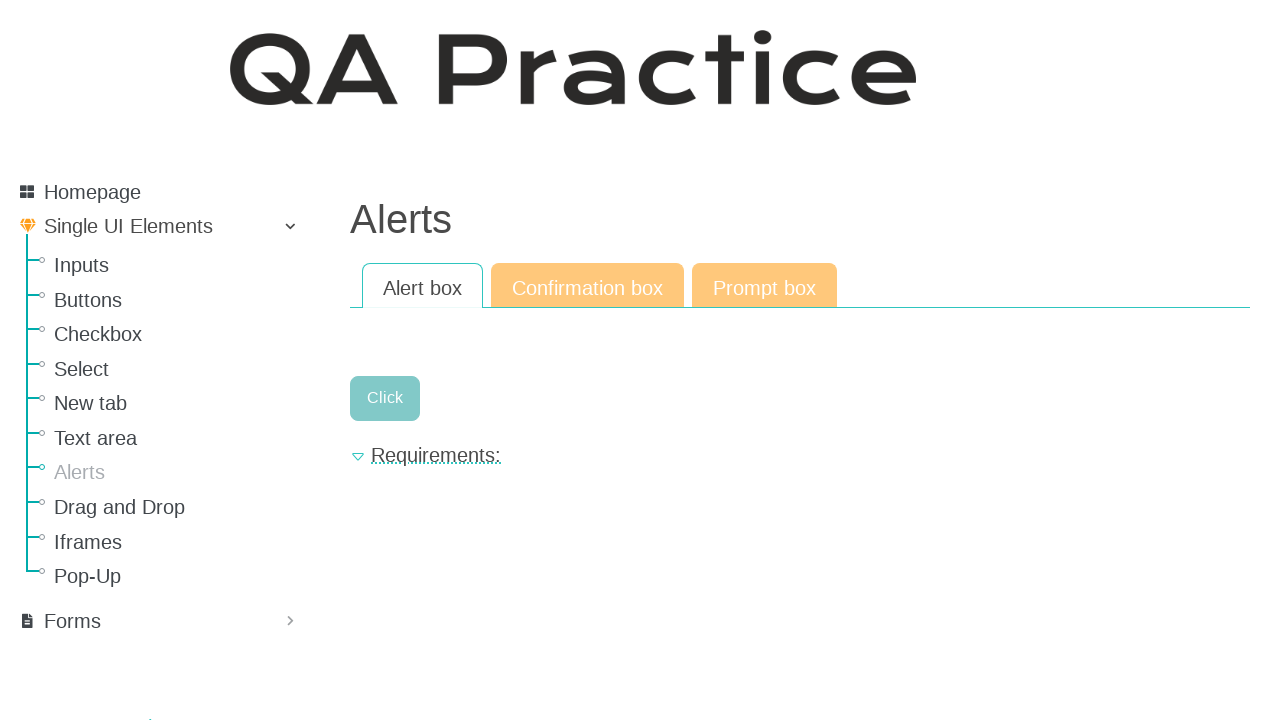